Tests hotel search and newsletter subscription forms by filling location and email fields, then clicking the search button

Starting URL: https://hotel-testlab.coderslab.pl/en/

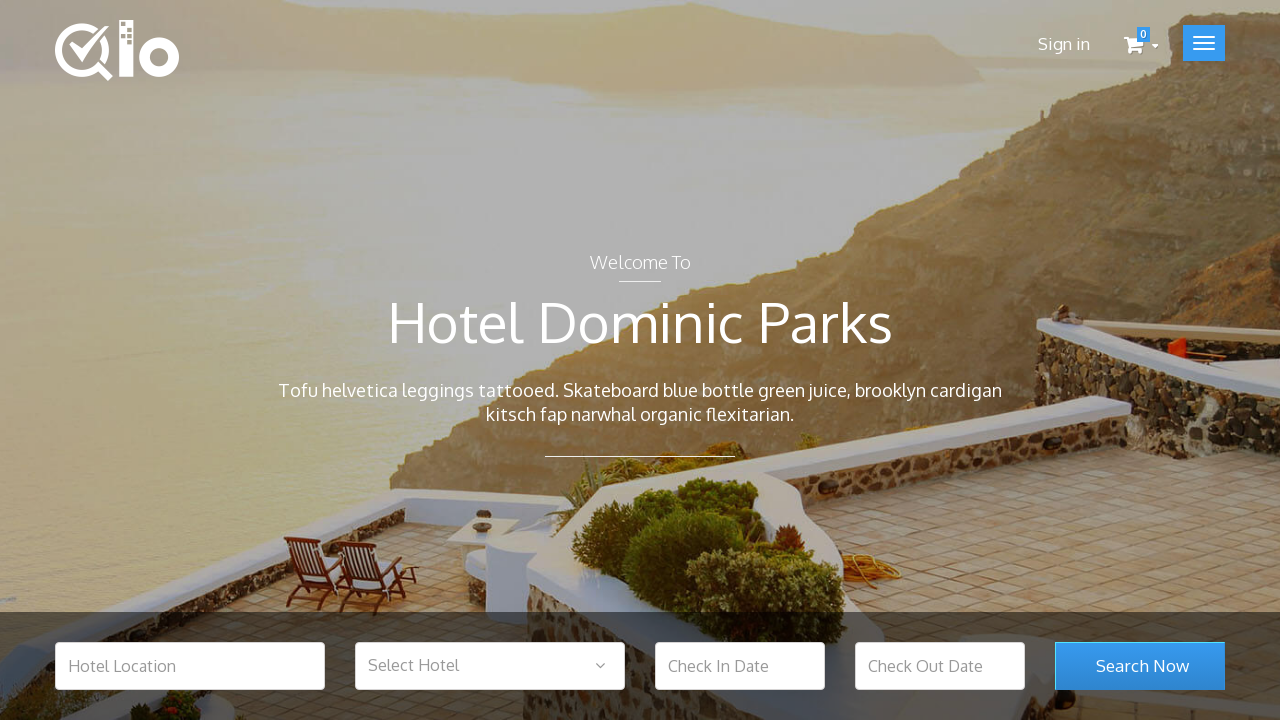

Clicked hotel location search field at (190, 666) on input[name='hotel_location']
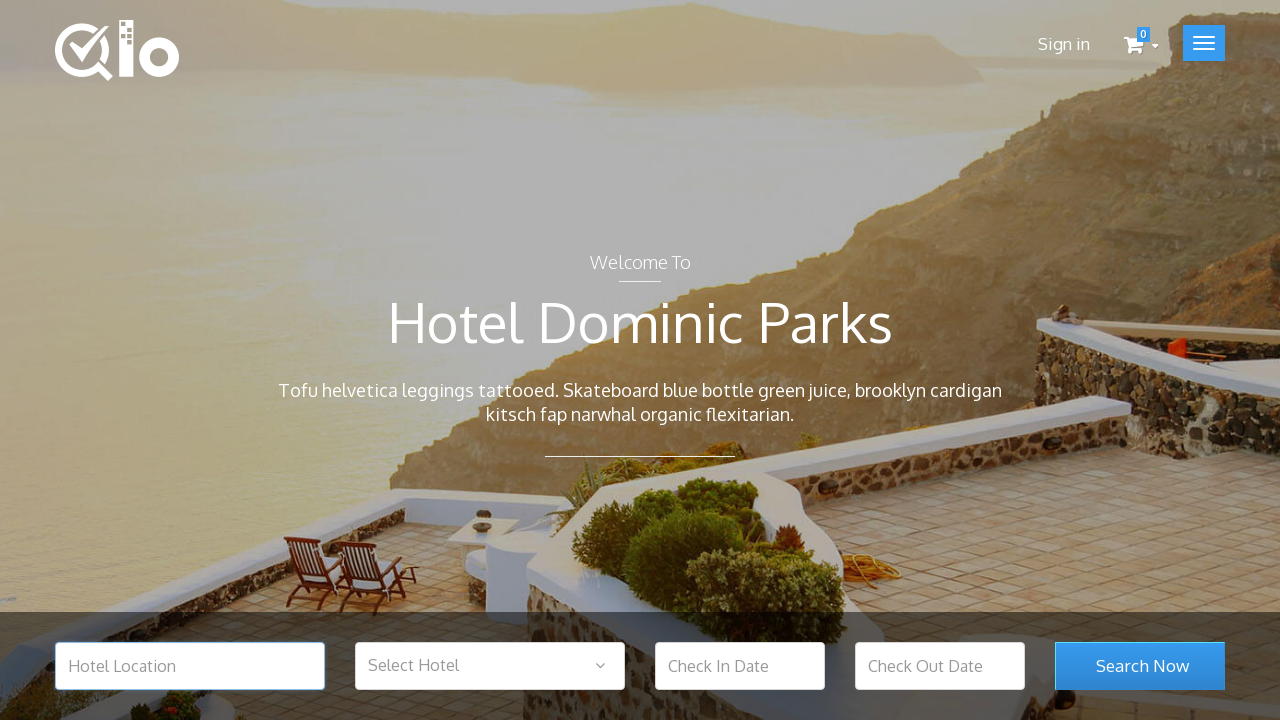

Filled hotel location field with 'New York' on input[name='hotel_location']
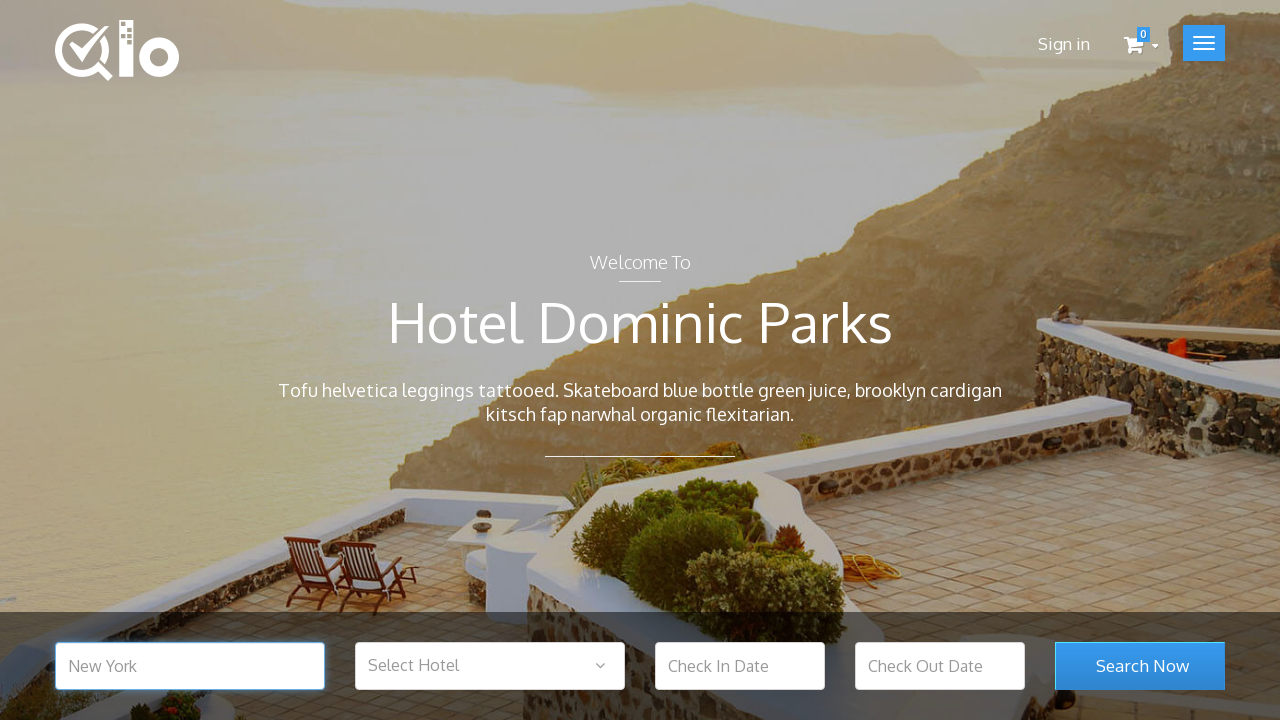

Clicked newsletter email field at (1090, 360) on #newsletter-input
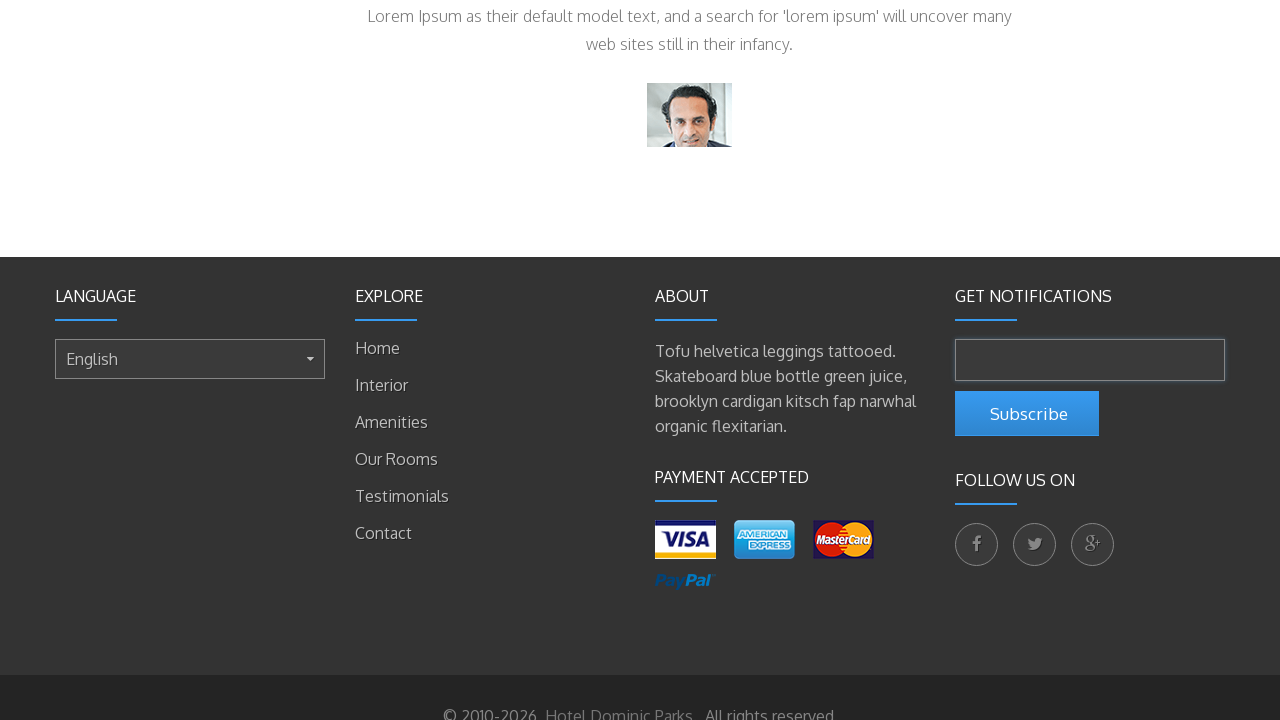

Filled newsletter field with 'testuser@example.com' on #newsletter-input
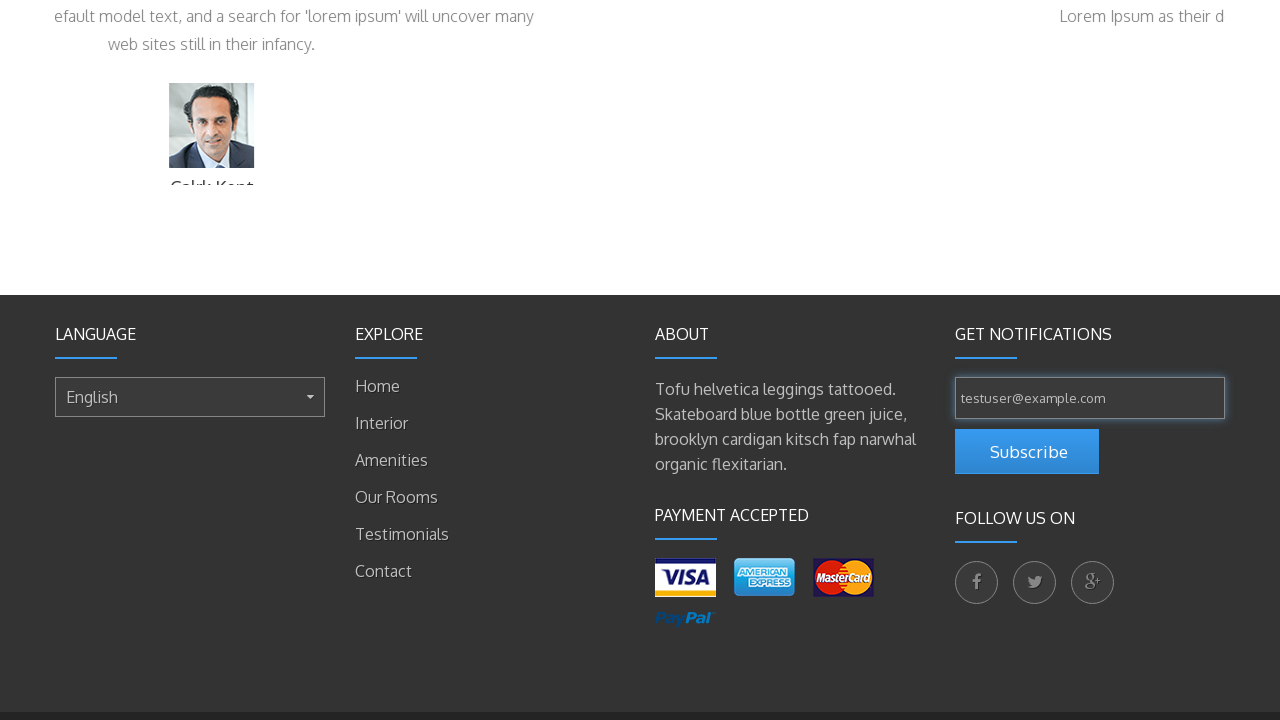

Clicked search button to submit hotel search at (1140, 361) on button[name='search_room_submit']
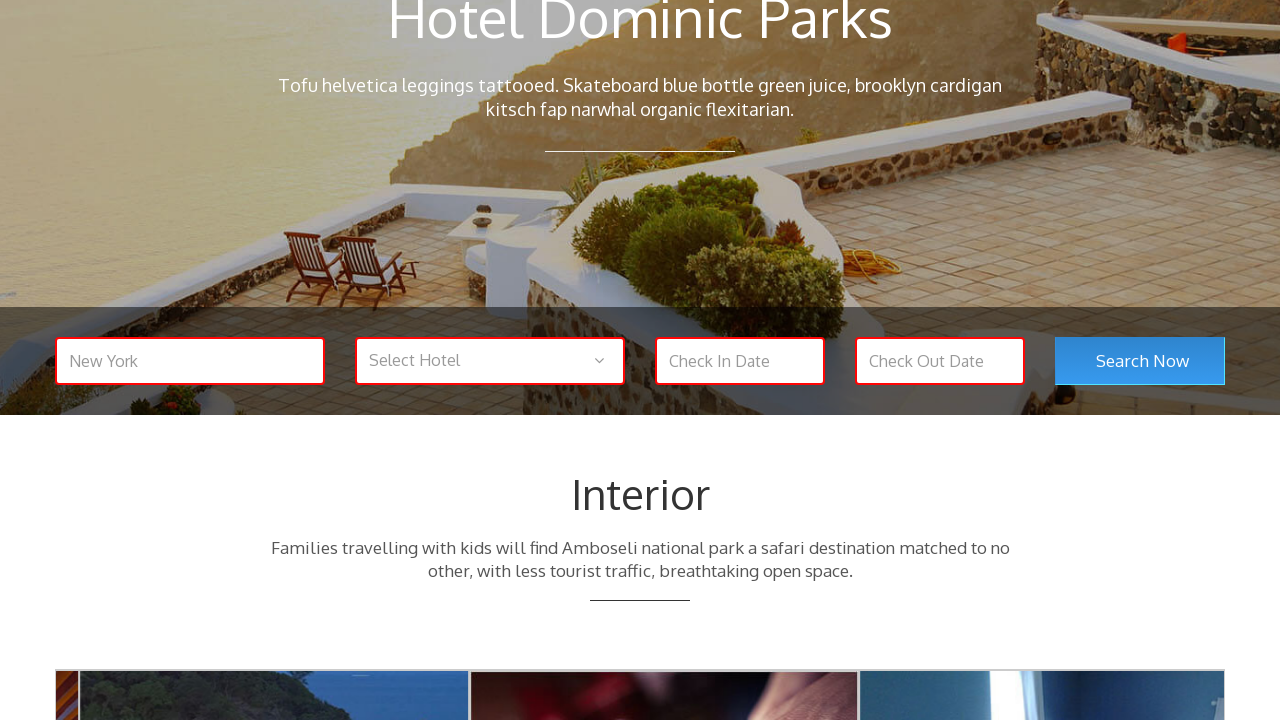

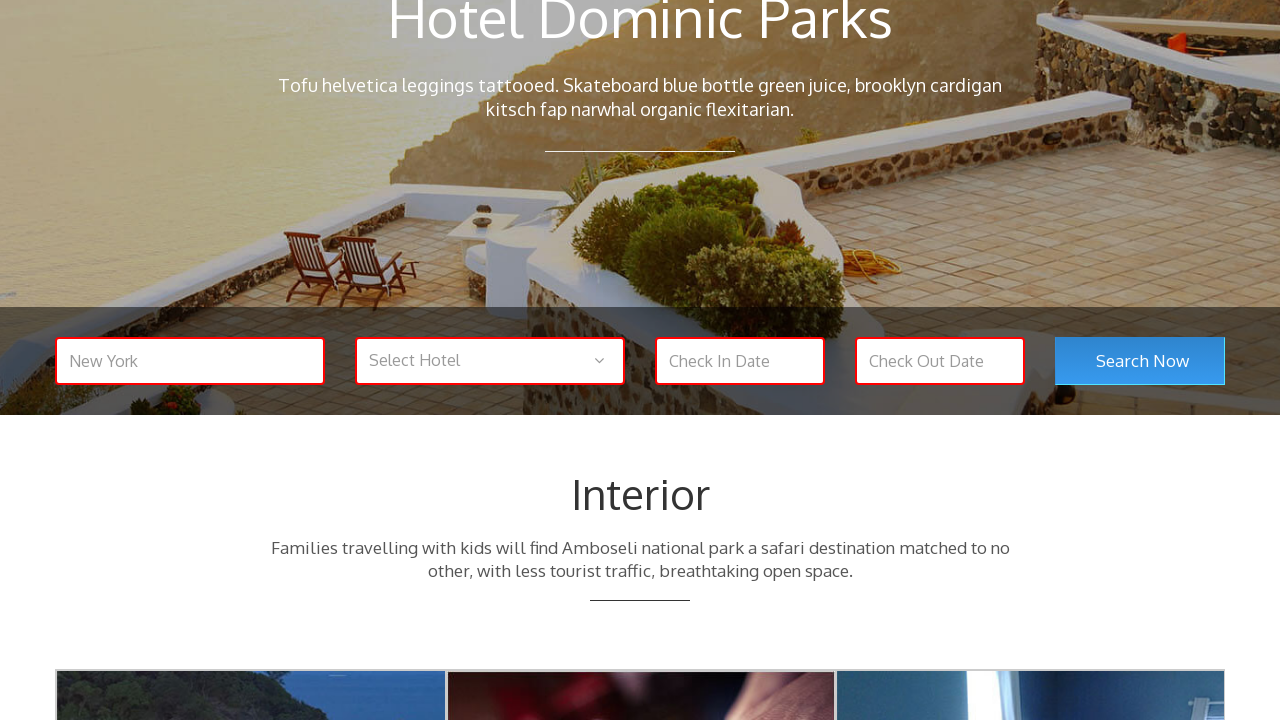